Tests dropdown selection functionality on a travel booking form, including origin/destination selection, checkboxes for discounts, radio button for trip type, and currency dropdown selection

Starting URL: https://rahulshettyacademy.com/dropdownsPractise

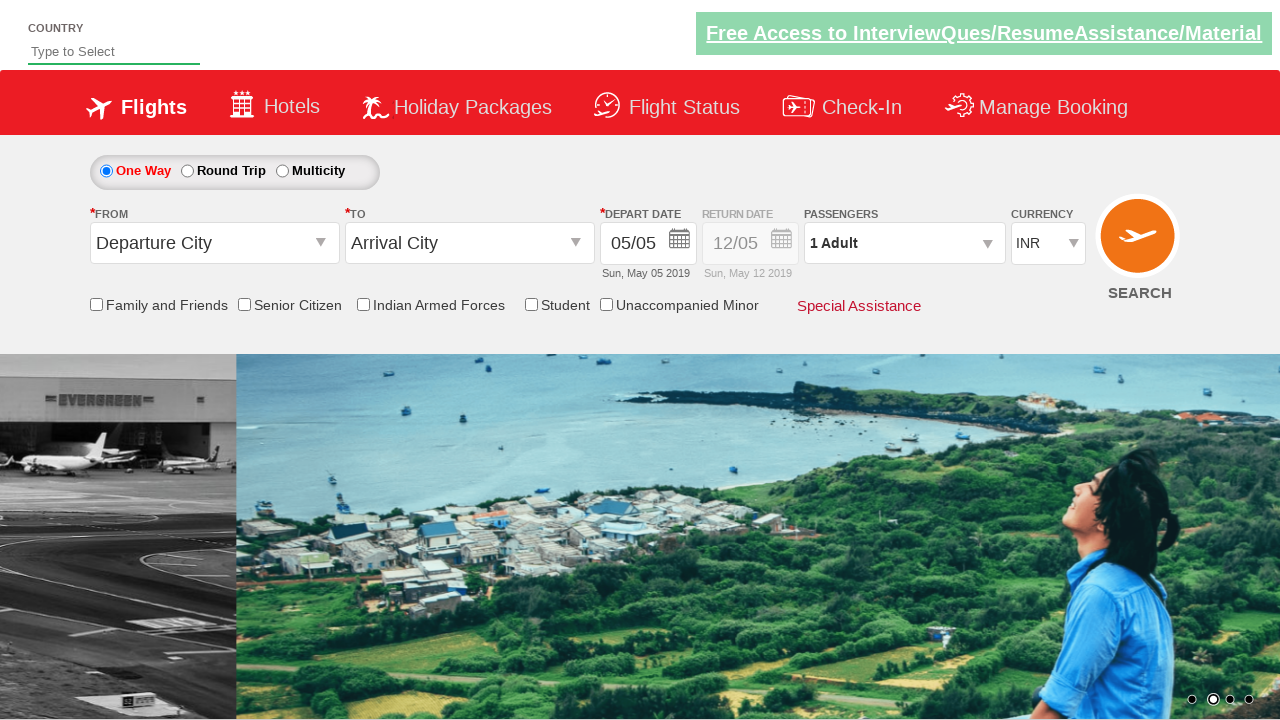

Clicked on origin station dropdown at (214, 243) on #ctl00_mainContent_ddl_originStation1_CTXT
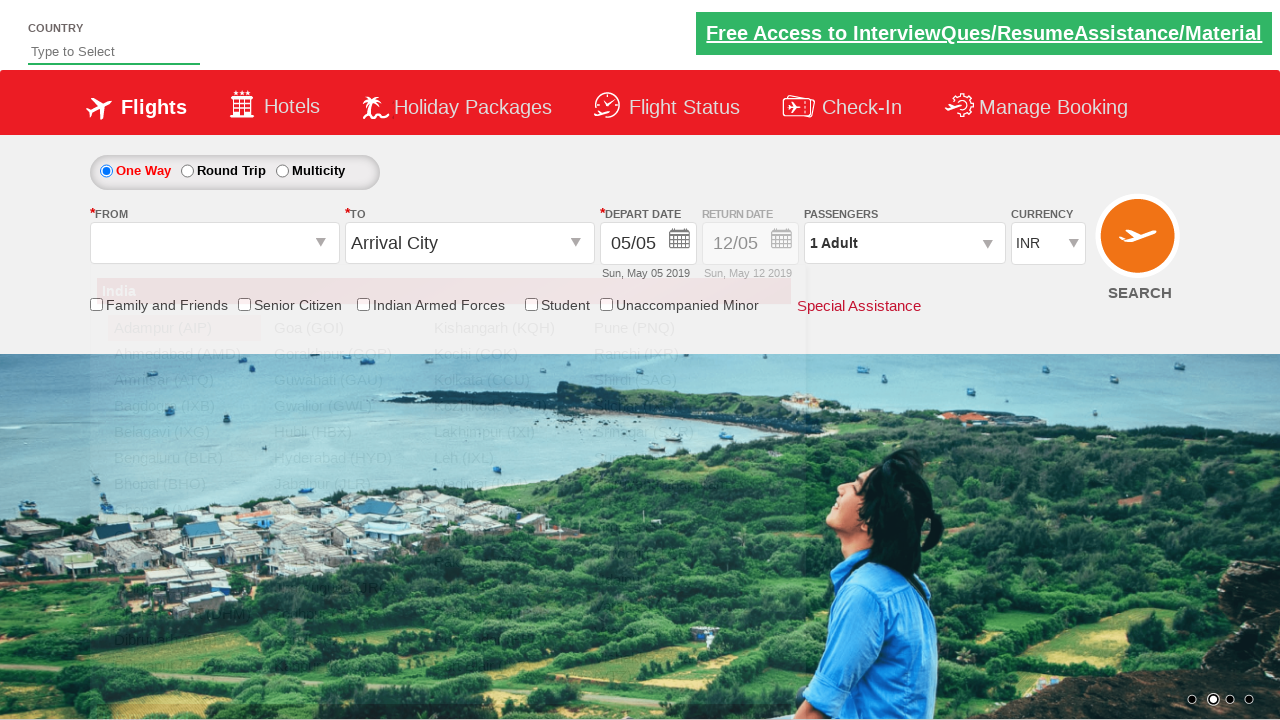

Selected GOI as origin station at (344, 328) on xpath=//a[@value='GOI']
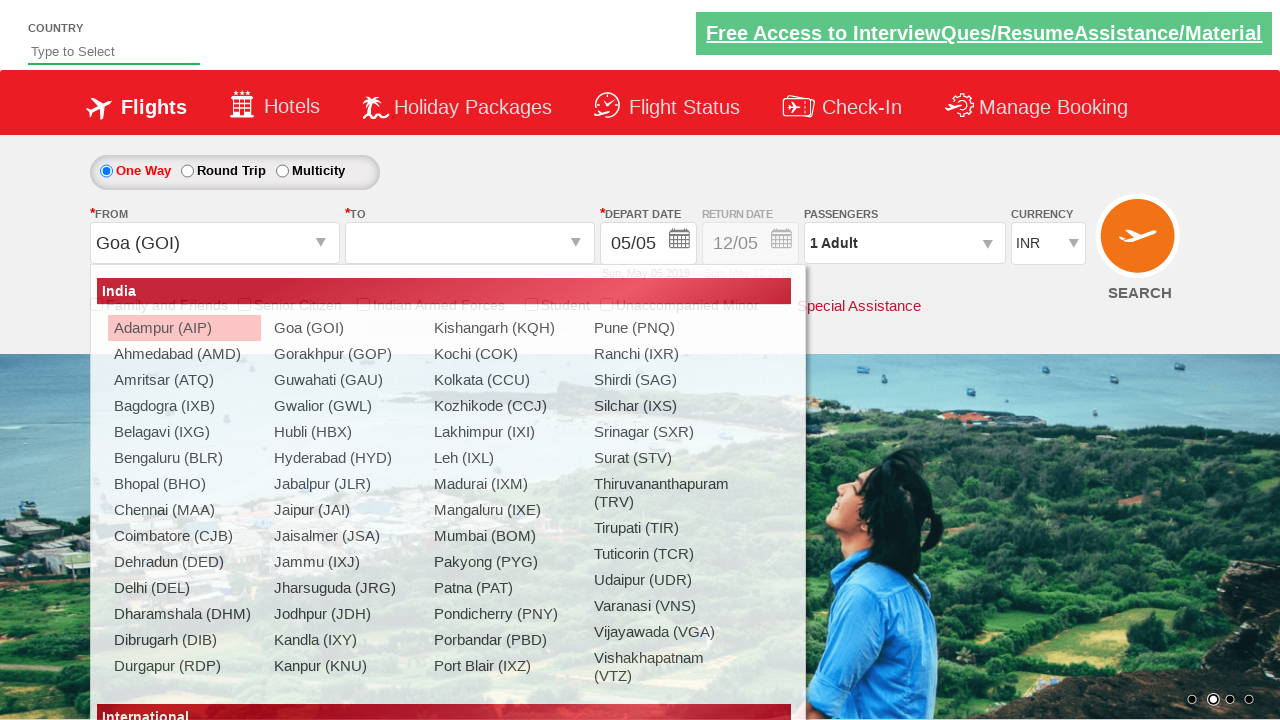

Selected MAA as destination station at (439, 484) on xpath=//div[@id='ctl00_mainContent_ddl_destinationStation1_CTNR']//a[@value='MAA
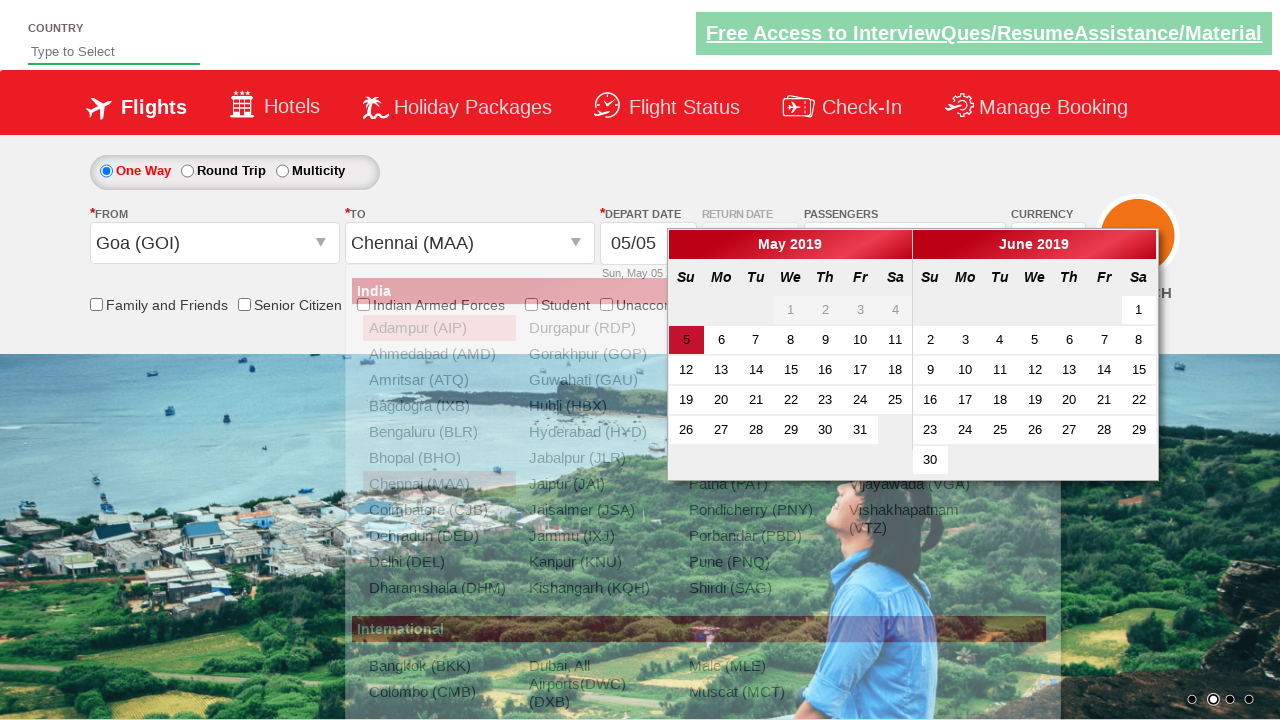

Checked Senior Citizen discount checkbox at (244, 304) on #ctl00_mainContent_chk_SeniorCitizenDiscount
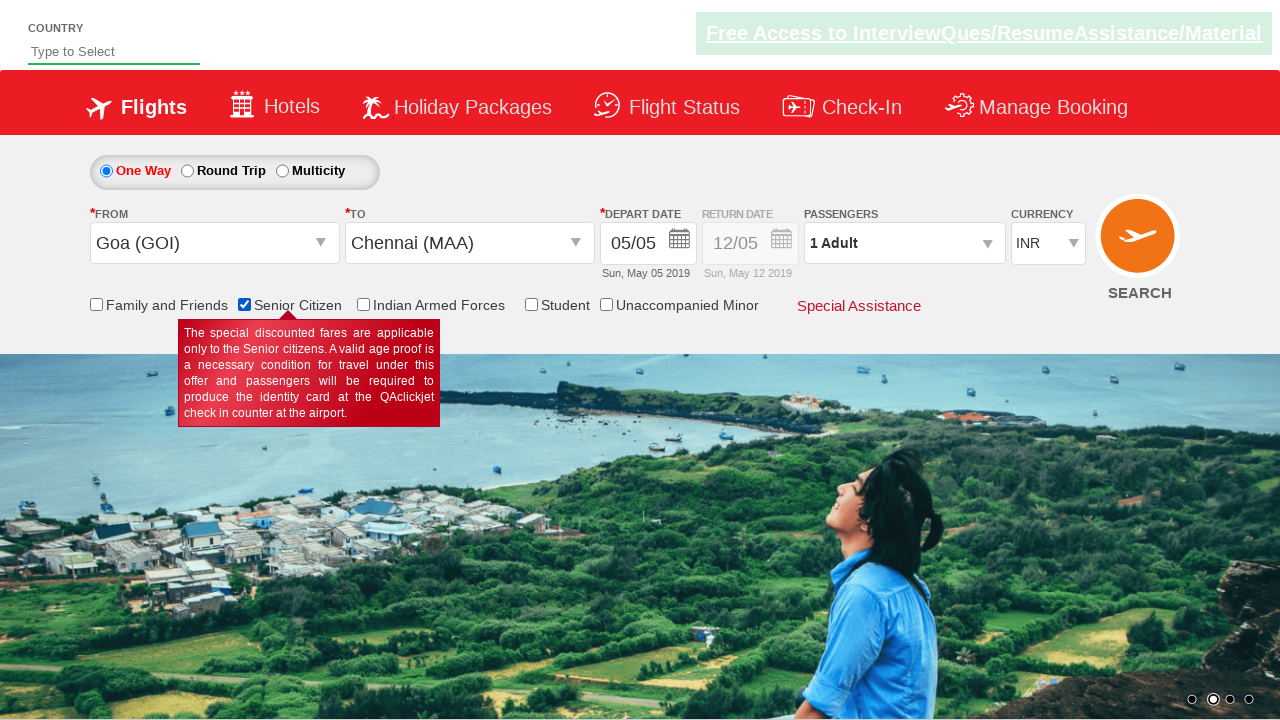

Checked Indian Armed Forces checkbox at (363, 304) on #ctl00_mainContent_chk_IndArm
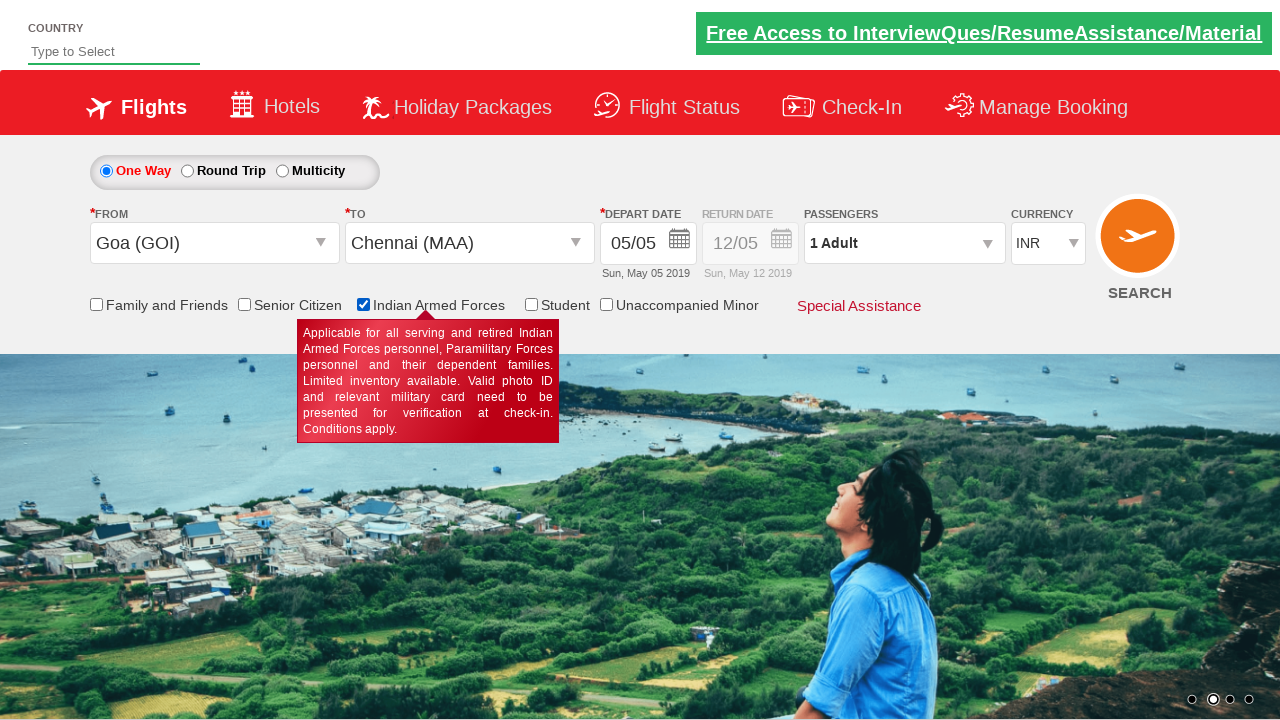

Selected Round Trip radio button at (187, 171) on #ctl00_mainContent_rbtnl_Trip_1
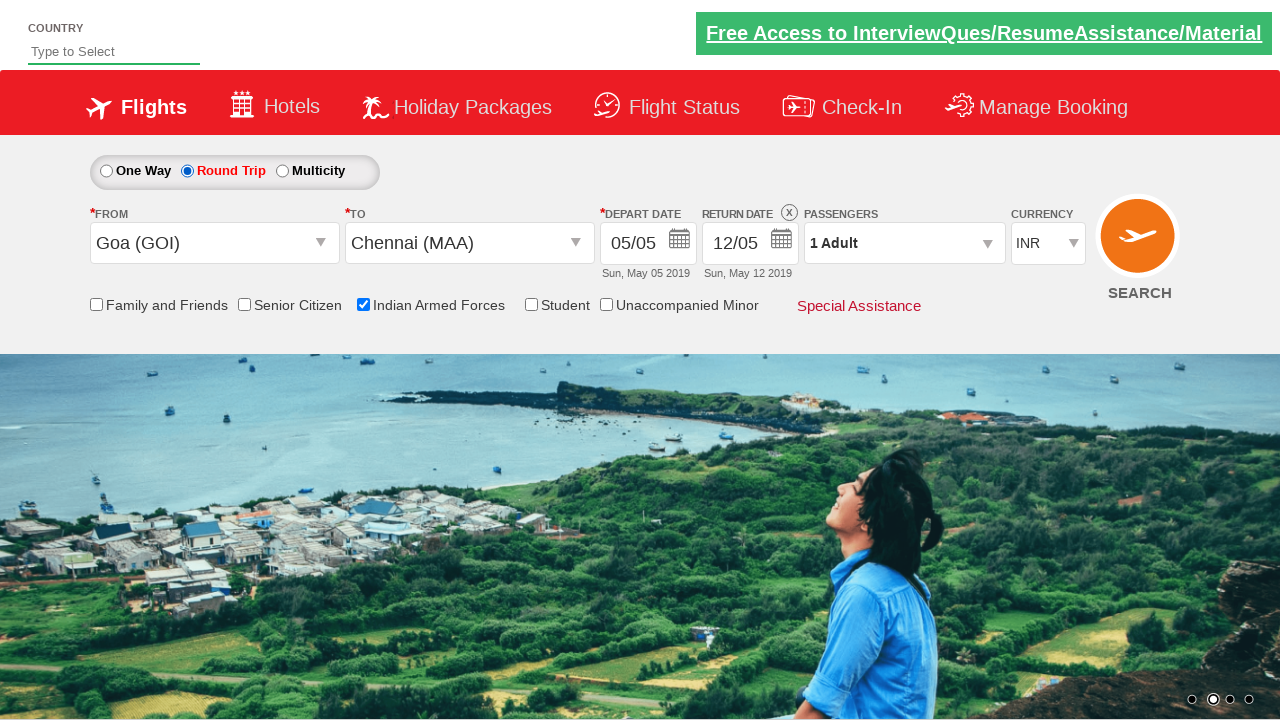

Selected currency by index (3rd option) on #ctl00_mainContent_DropDownListCurrency
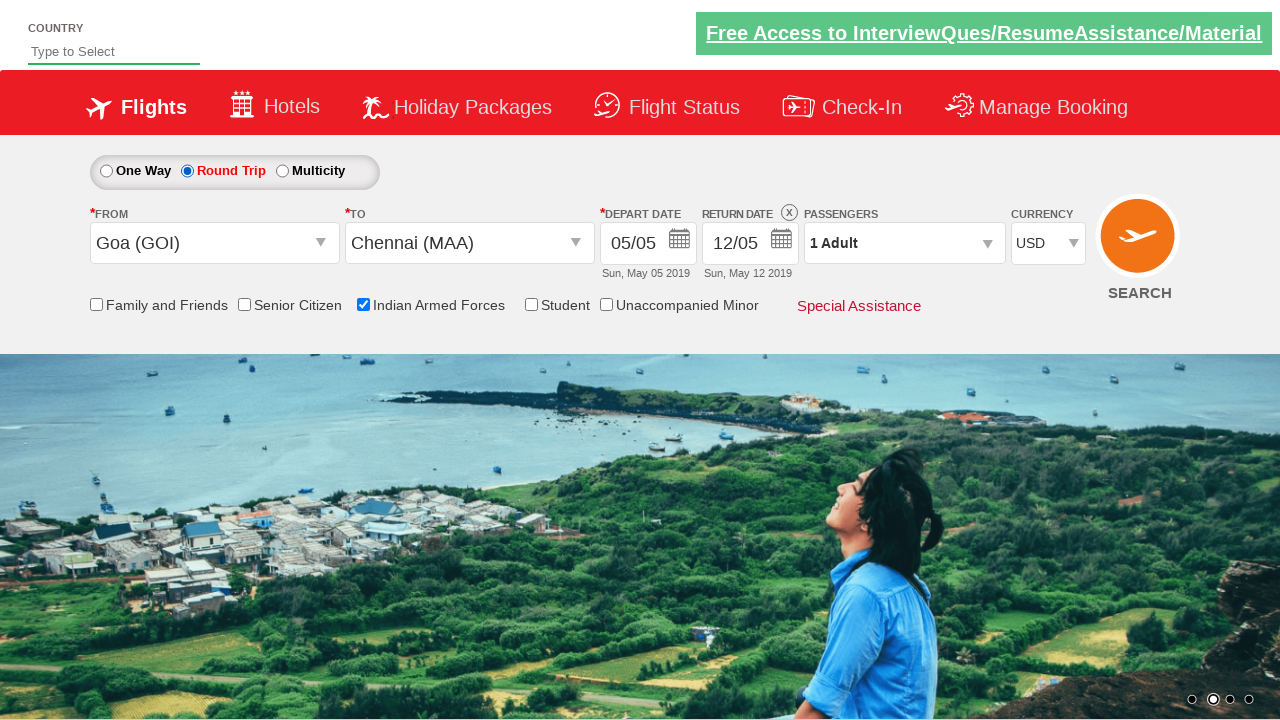

Selected USD currency from dropdown on #ctl00_mainContent_DropDownListCurrency
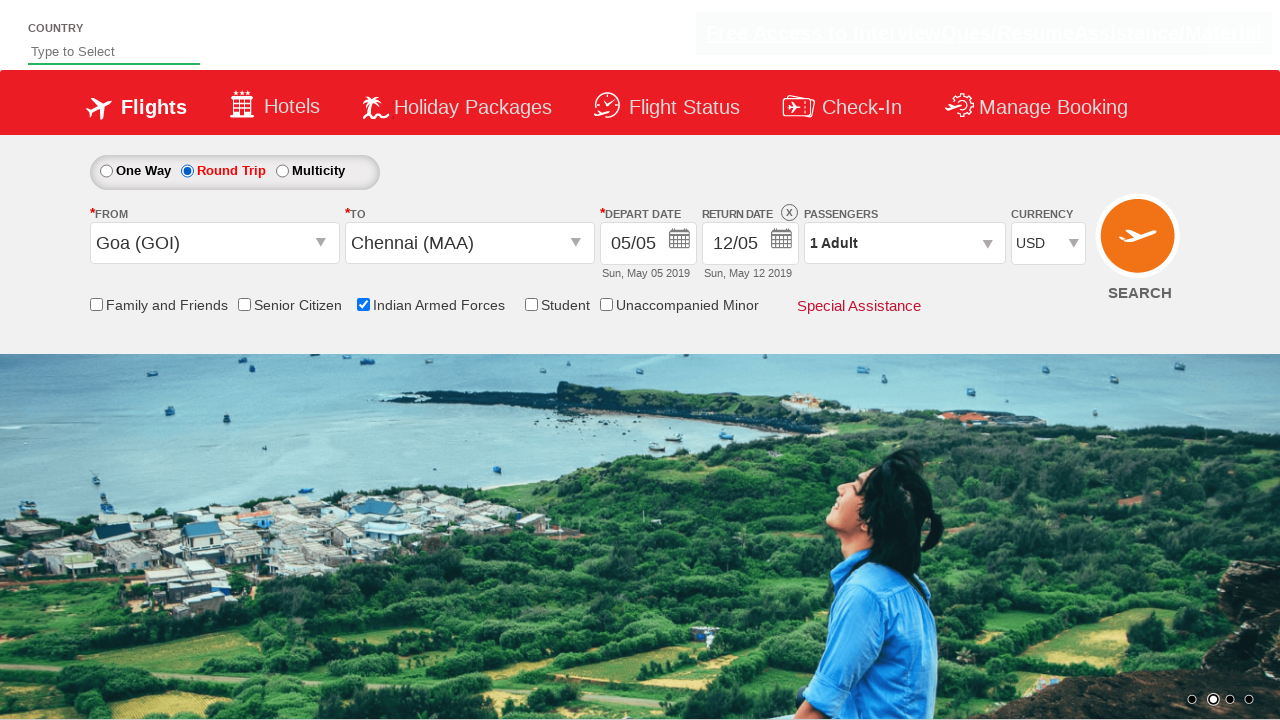

Selected INR currency from dropdown on #ctl00_mainContent_DropDownListCurrency
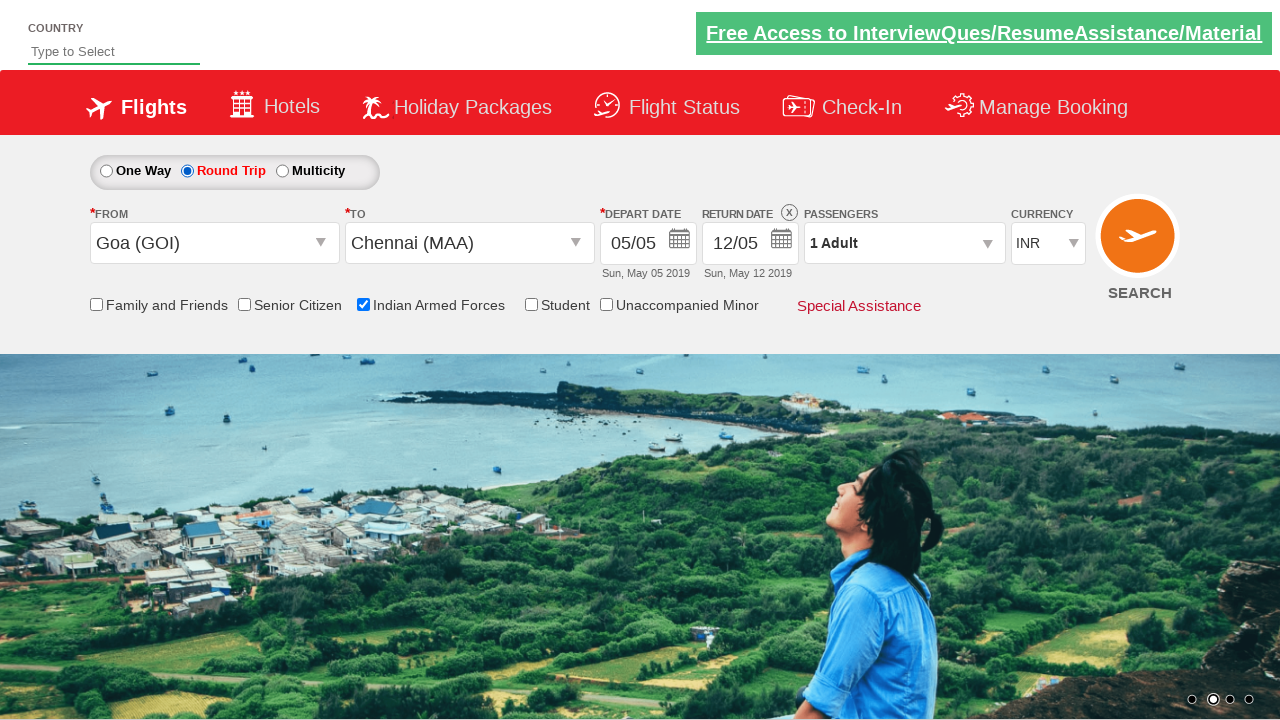

Selected AED currency from dropdown on #ctl00_mainContent_DropDownListCurrency
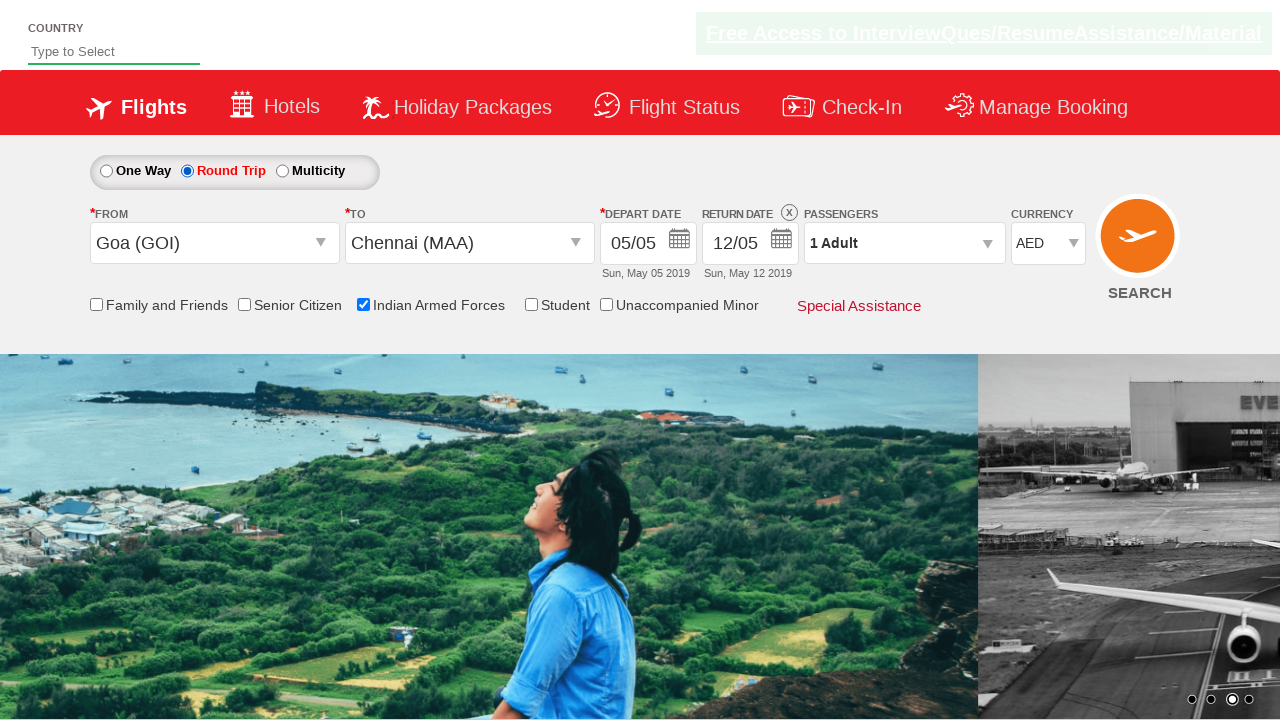

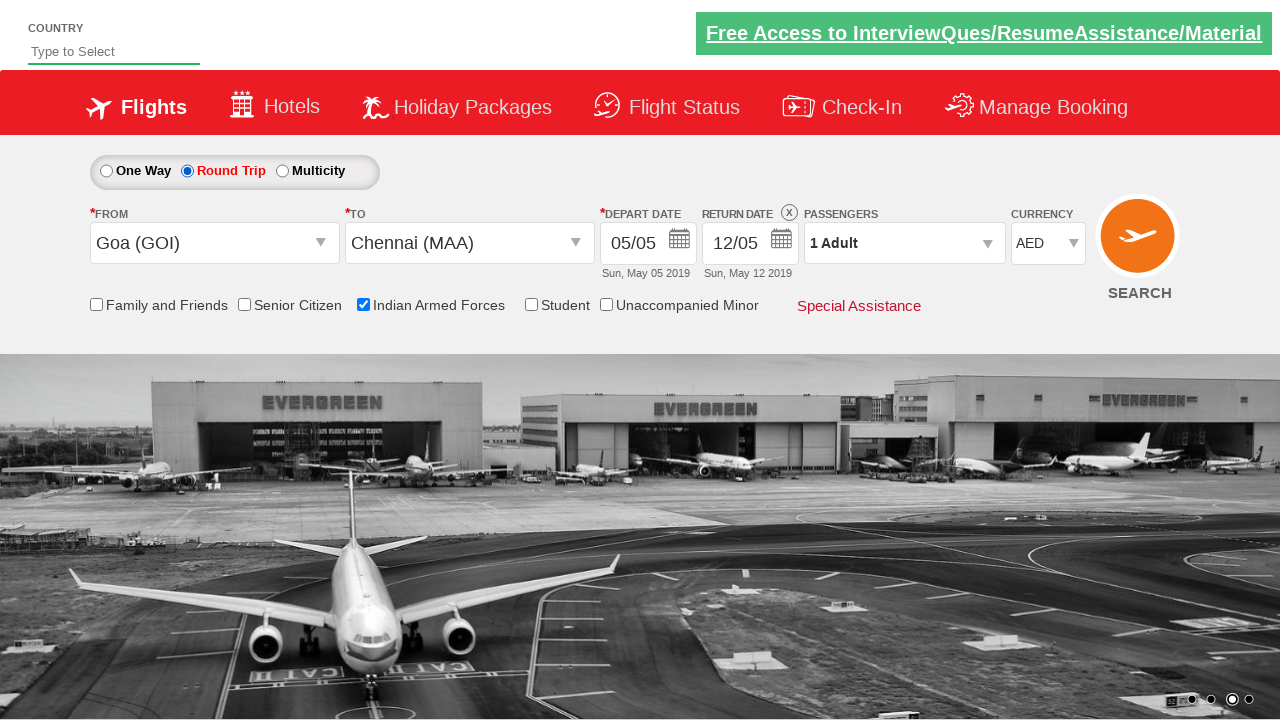